Tests form validation with wrong password on UI testing playground and verifies the invalid credentials message

Starting URL: http://www.uitestingplayground.com/sampleapp

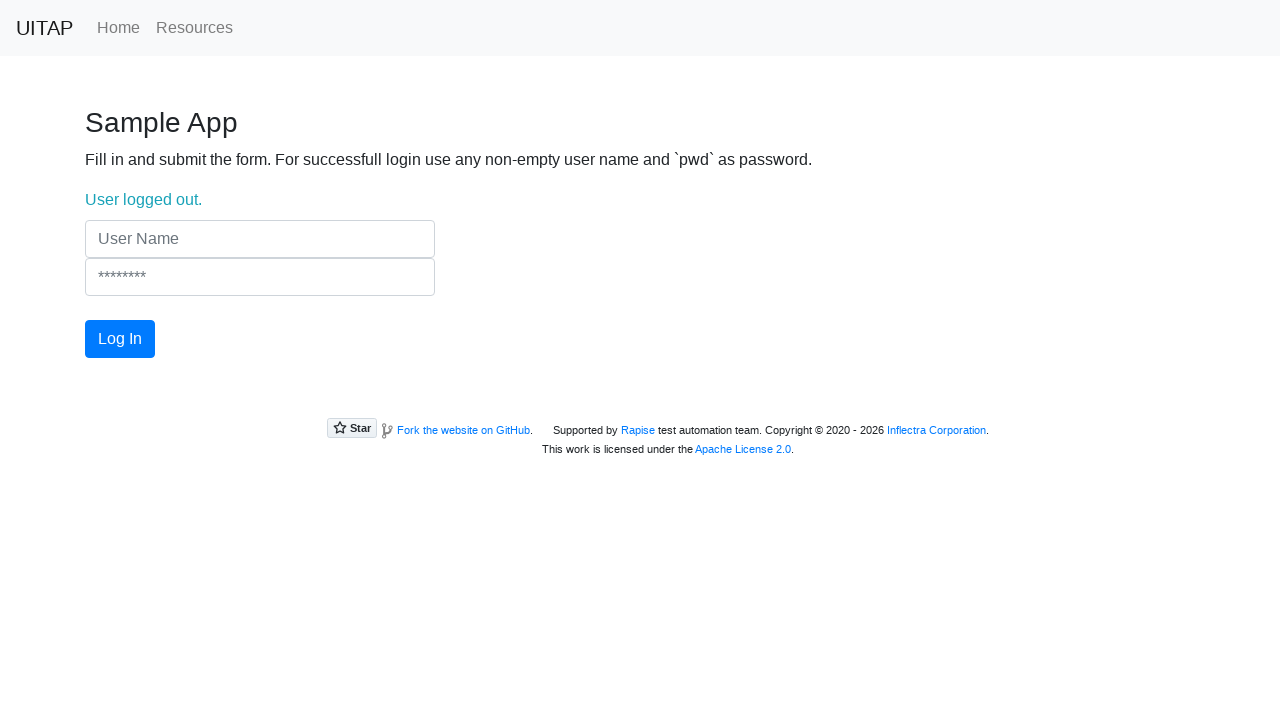

Filled username field with 'Gojo' on input[type='text']
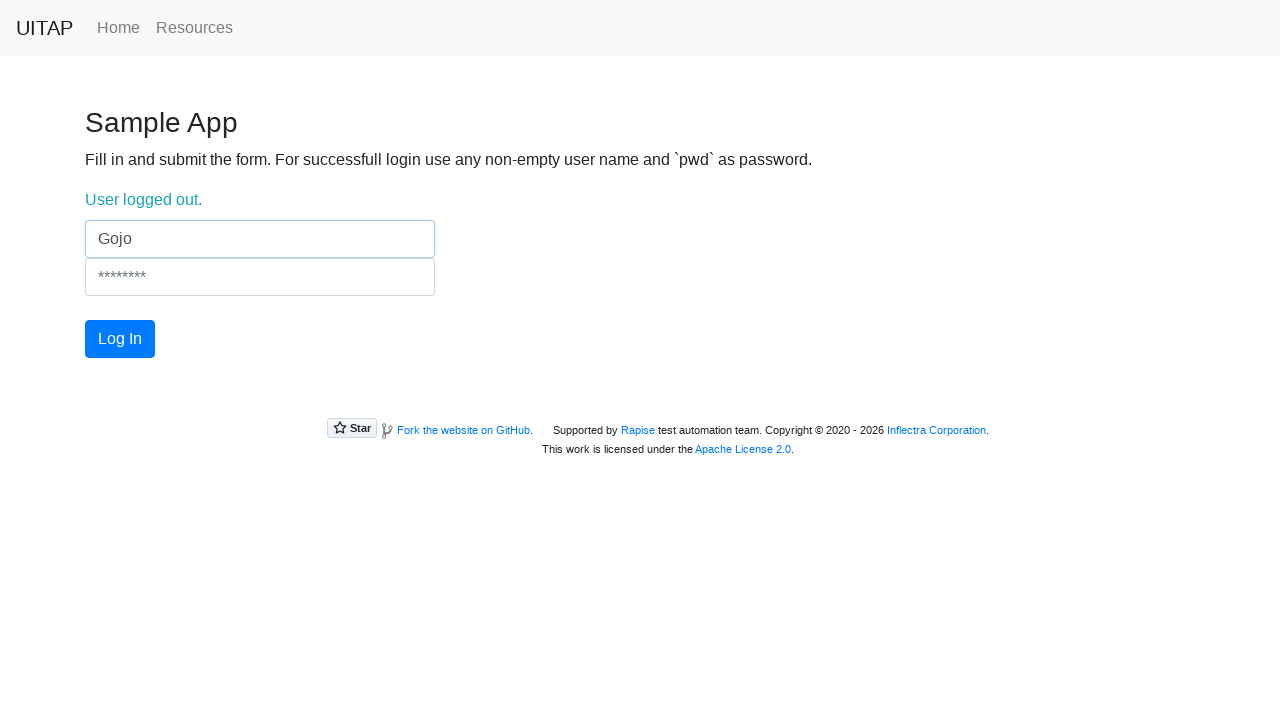

Filled password field with incorrect password 'WrongPass' on input[type='password']
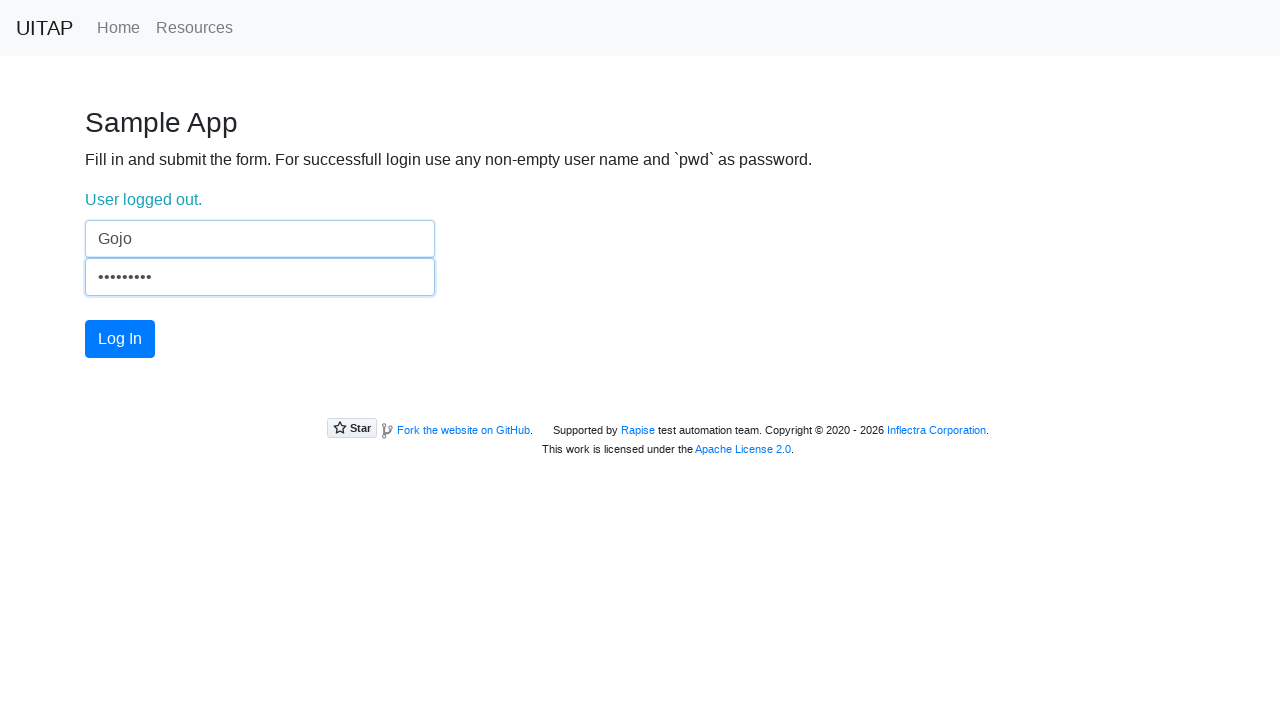

Clicked login button to submit form at (120, 339) on #login
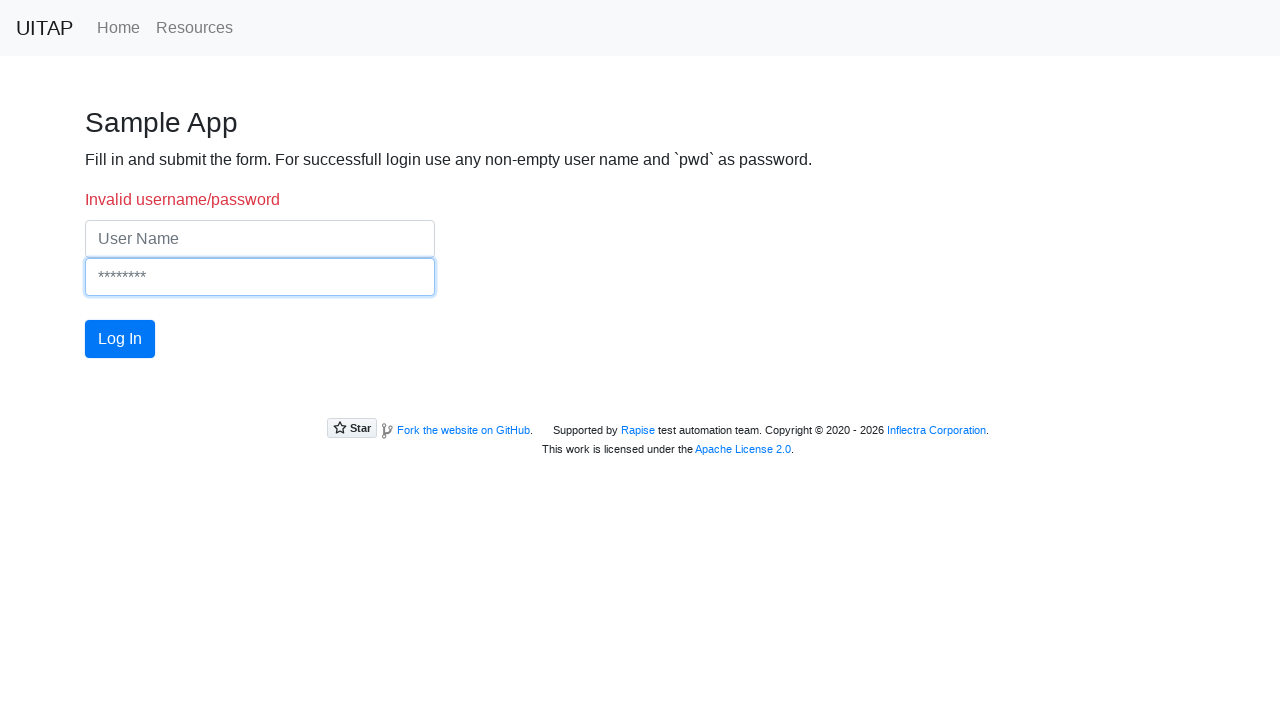

Verified invalid credentials error message appeared
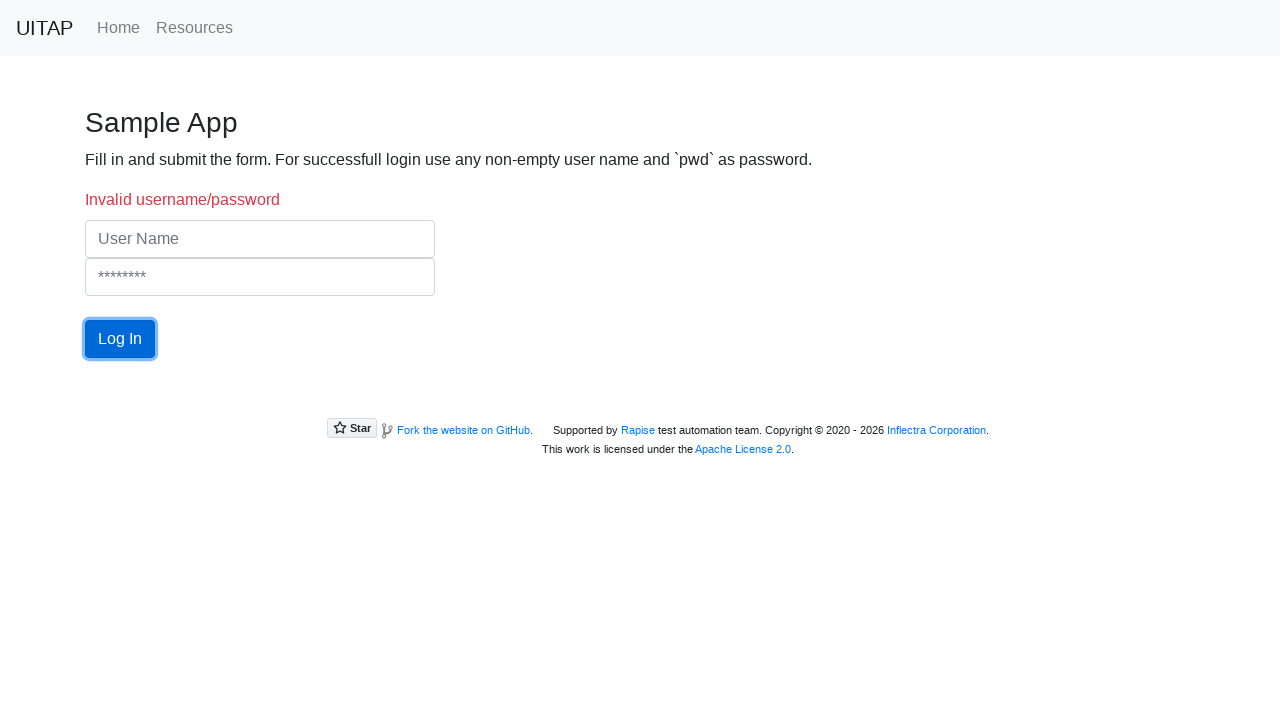

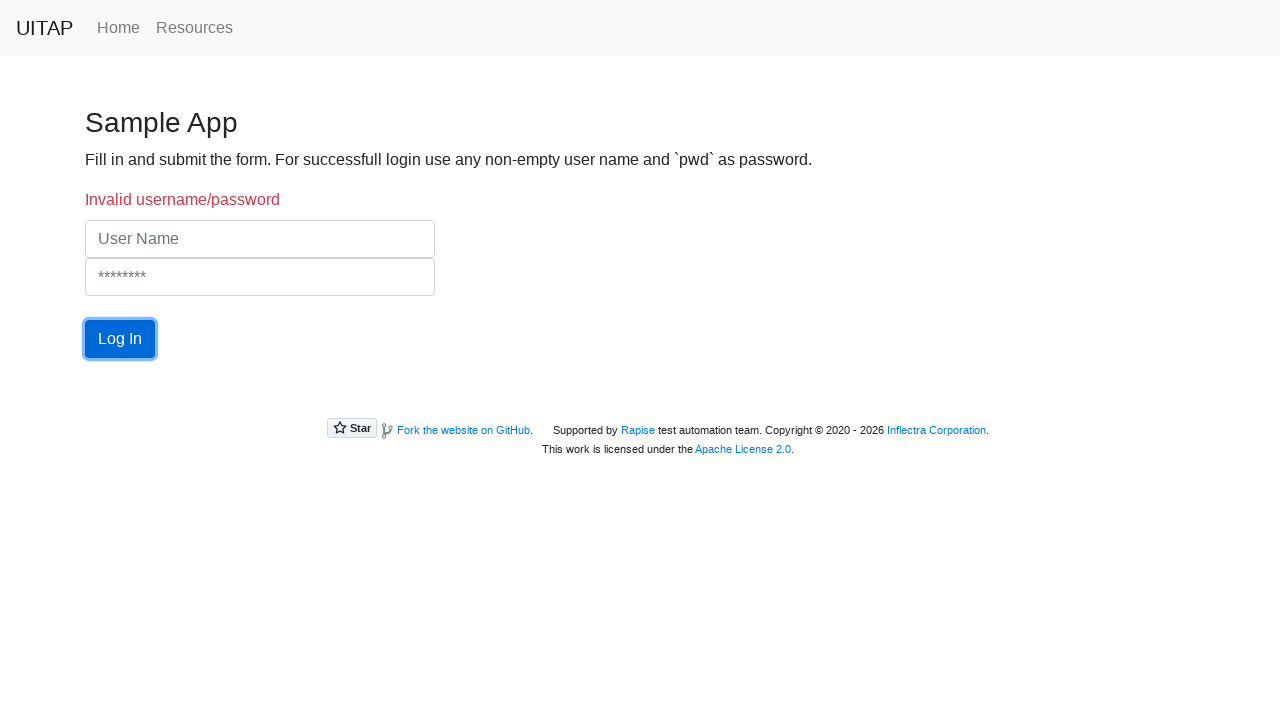